Tests that registration fails with empty username and displays appropriate error message.

Starting URL: https://anatoly-karpovich.github.io/demo-login-form/

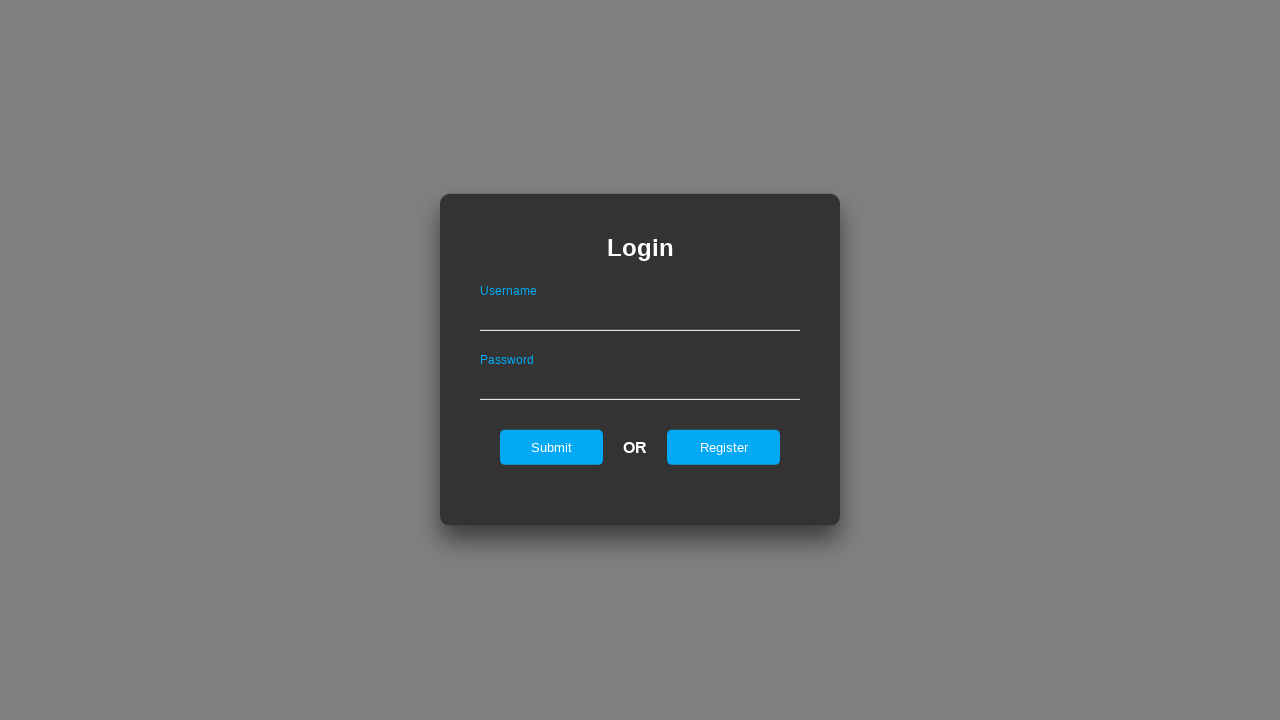

Navigated to demo login form page
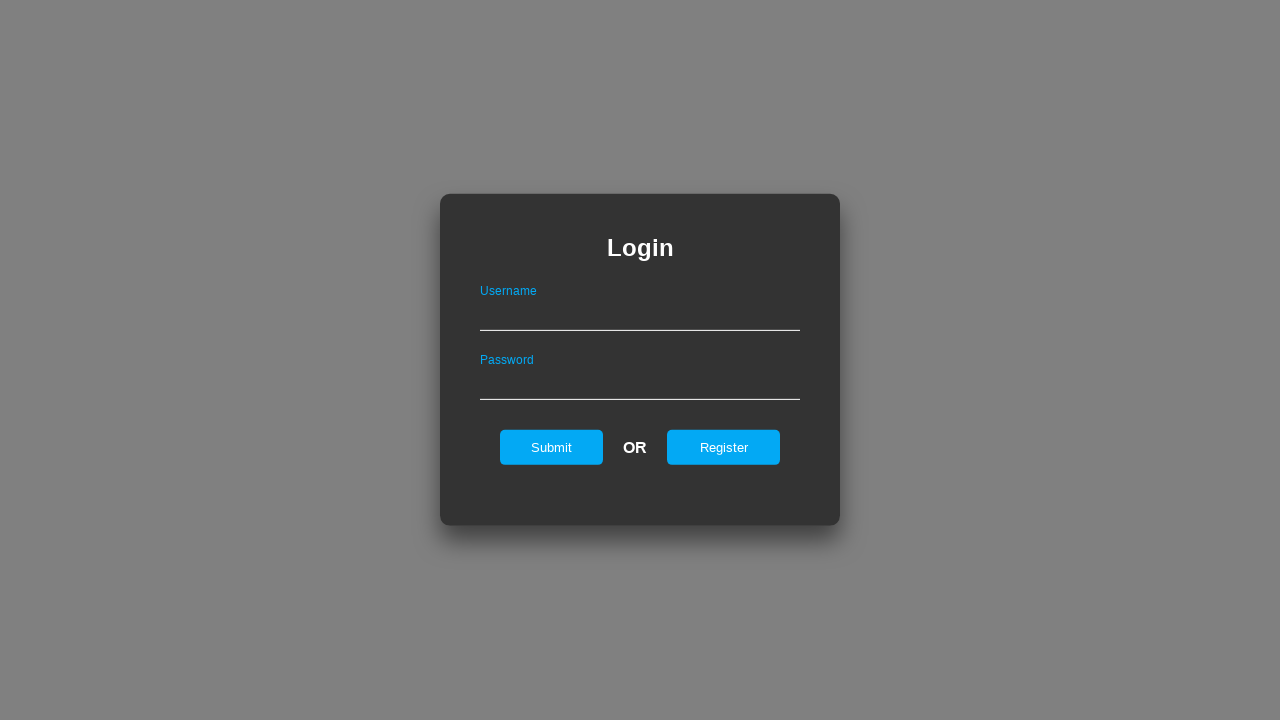

Clicked register button to navigate to registration page at (724, 447) on #registerOnLogin
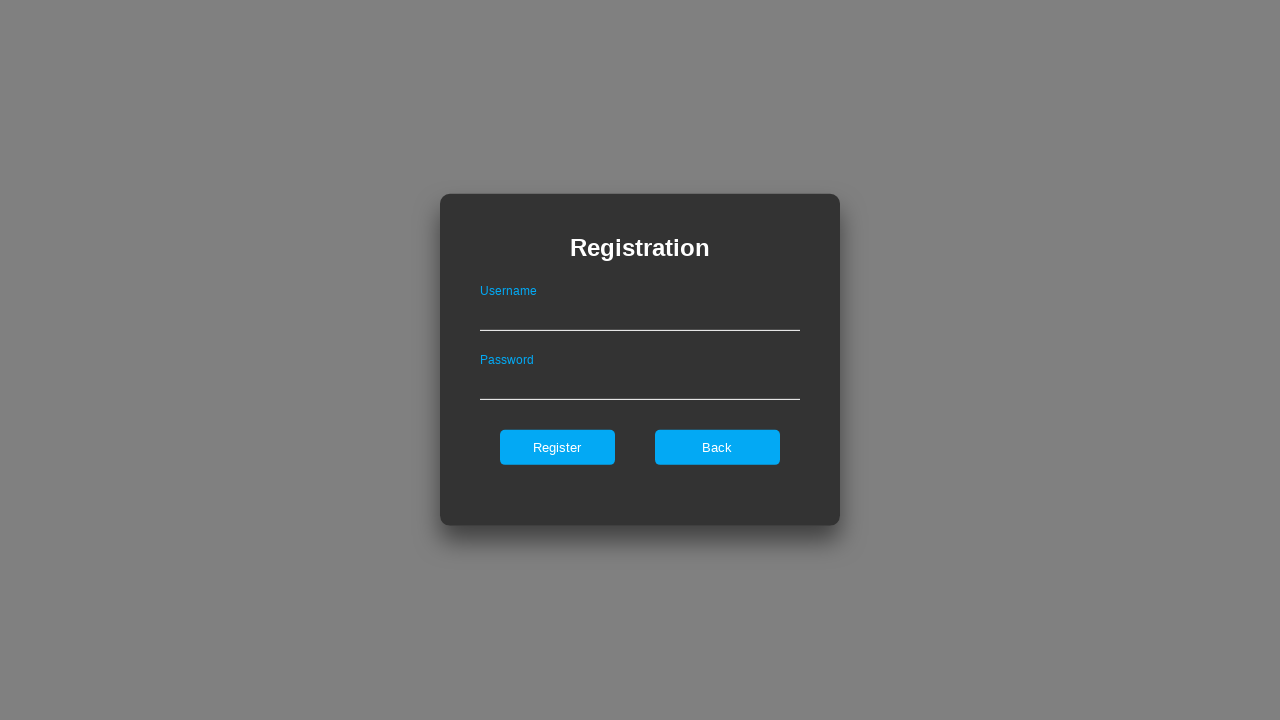

Left username field empty on #userNameOnRegister
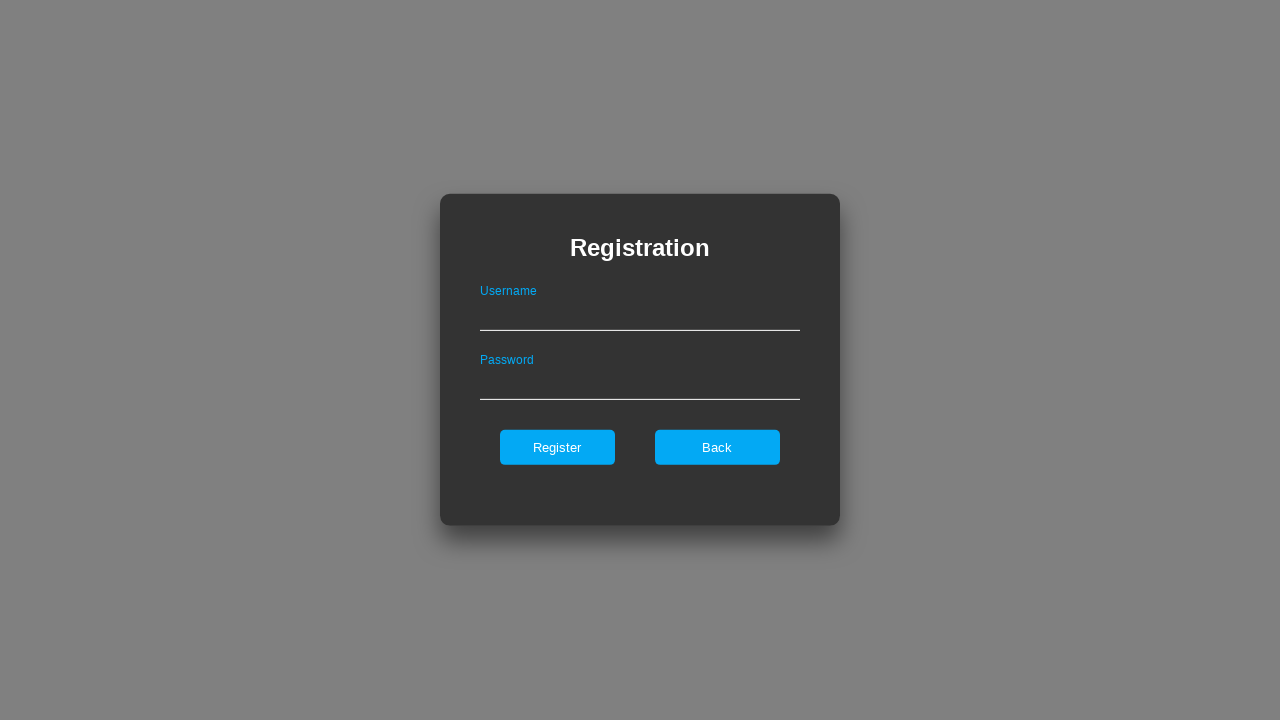

Filled password field with 'validPassword123' on #passwordOnRegister
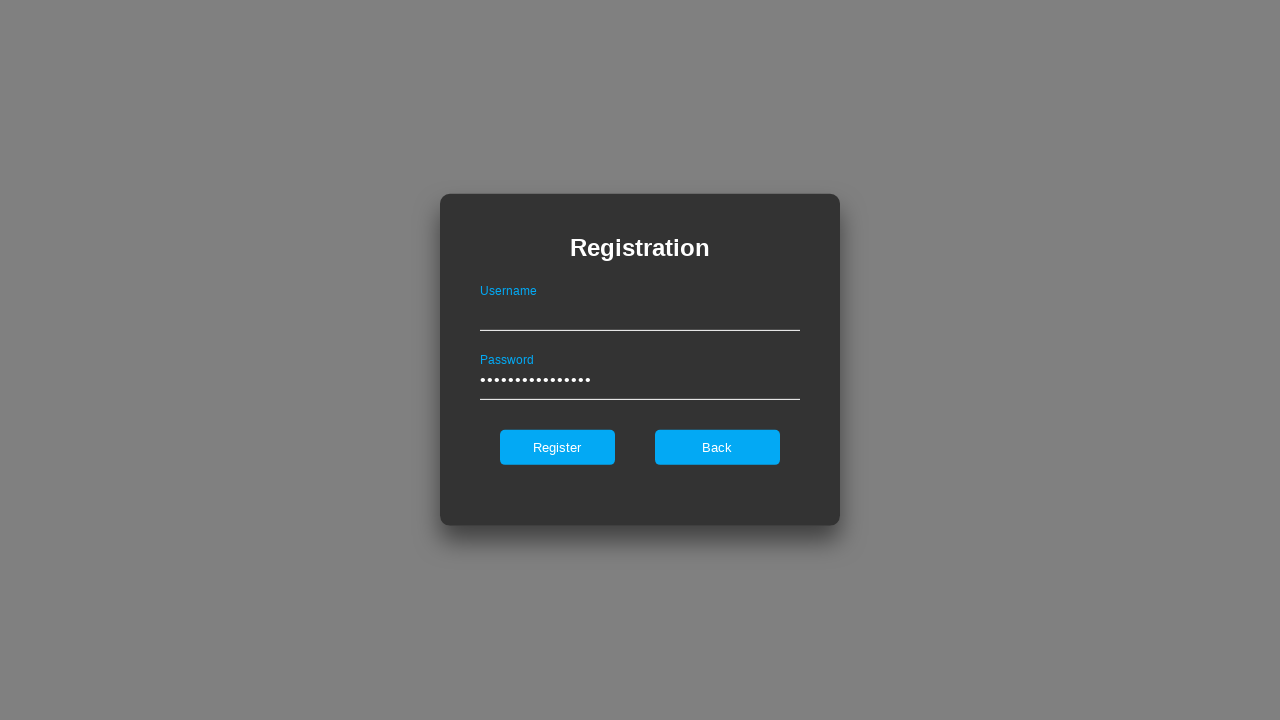

Clicked register button to submit form with empty username at (557, 447) on #register
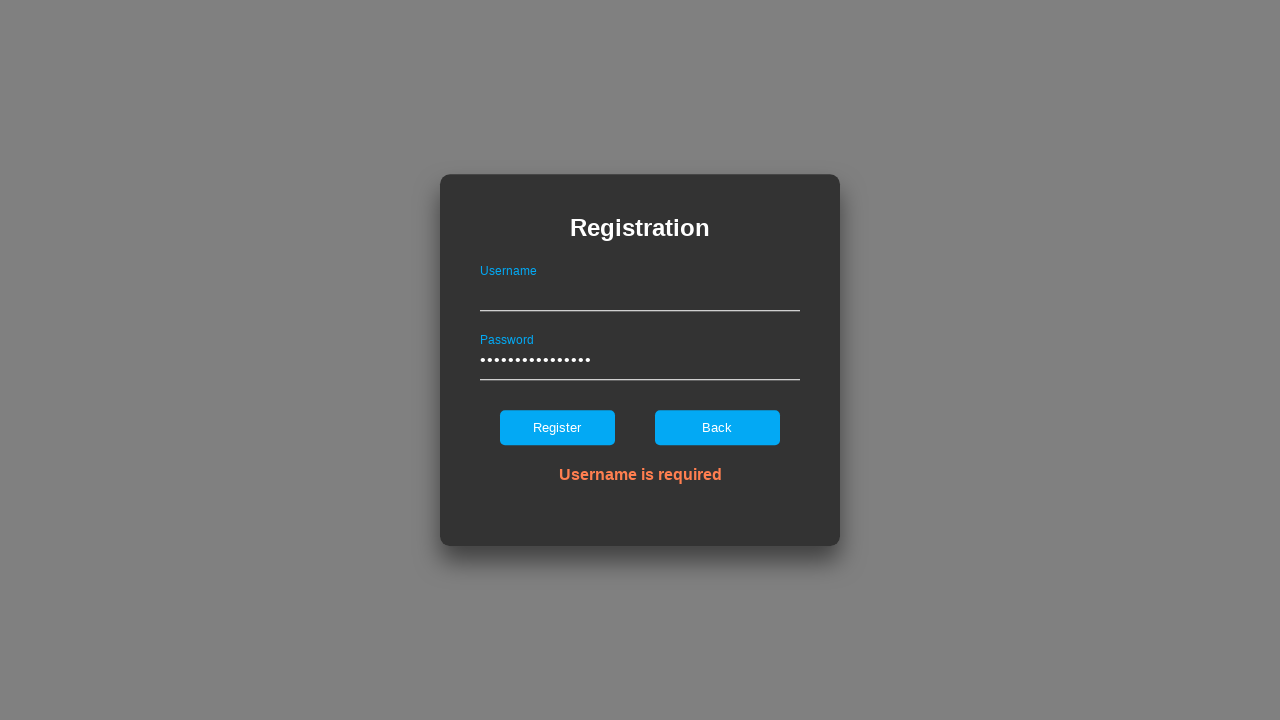

Error message 'Username is required' appeared as expected
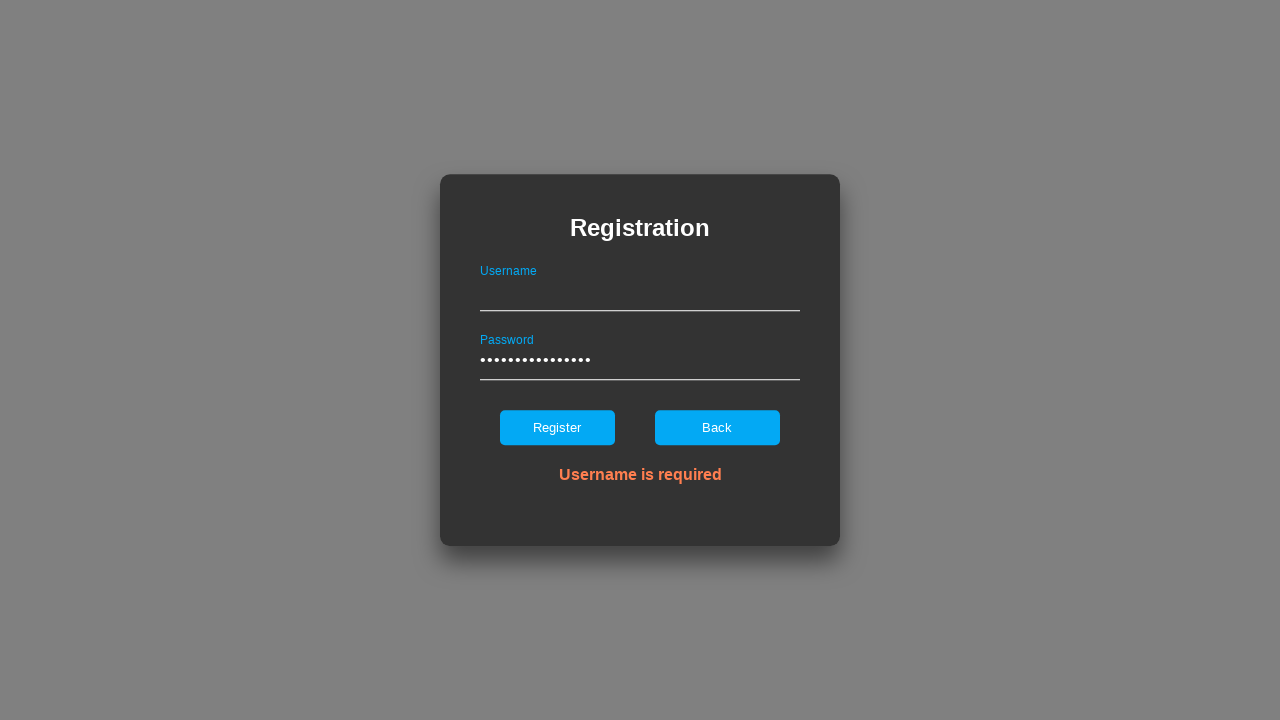

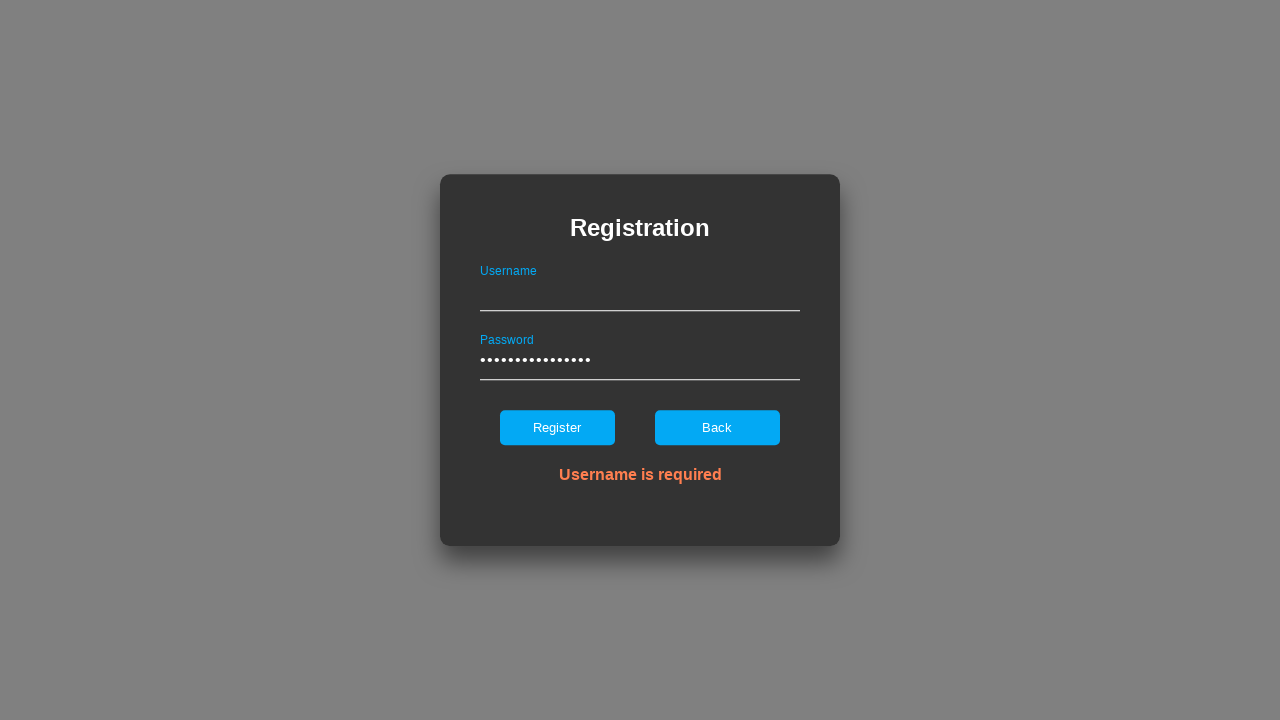